Tests a loading images page by waiting for an image element to appear and verifying the presence of another image element

Starting URL: https://bonigarcia.dev/selenium-webdriver-java/loading-images.html

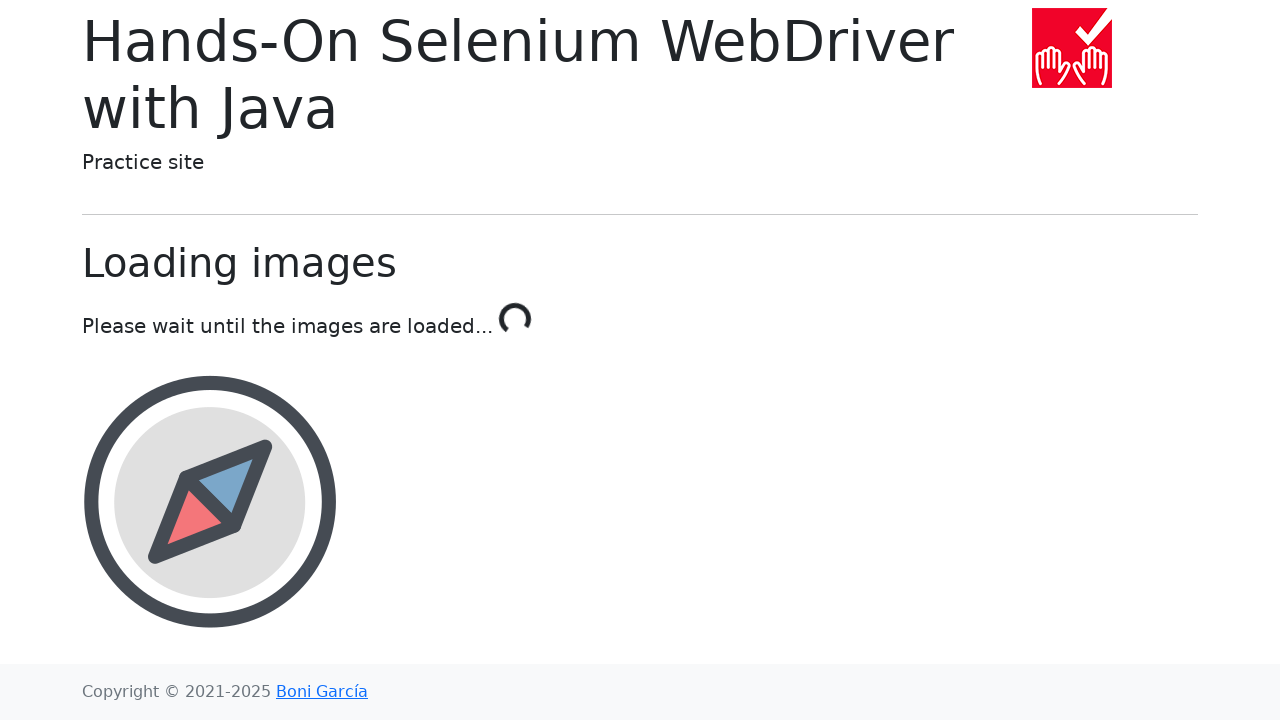

Waited for landscape image element to load
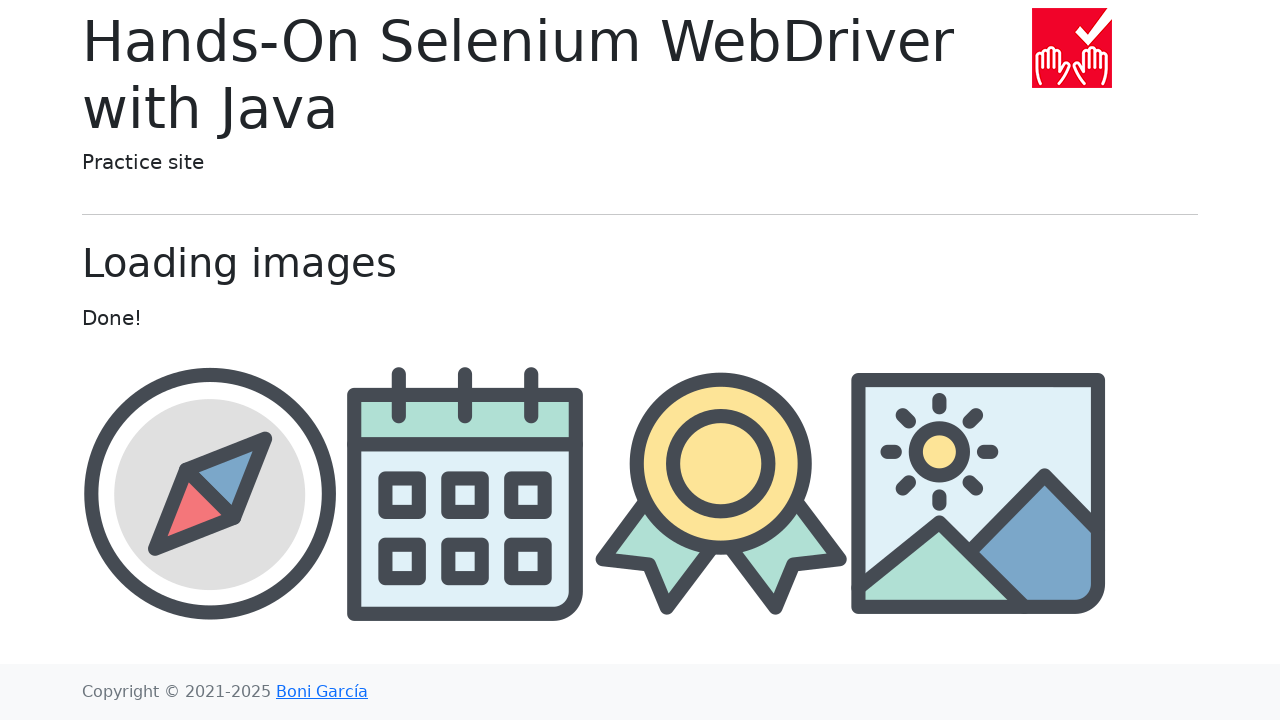

Verified award image element is present
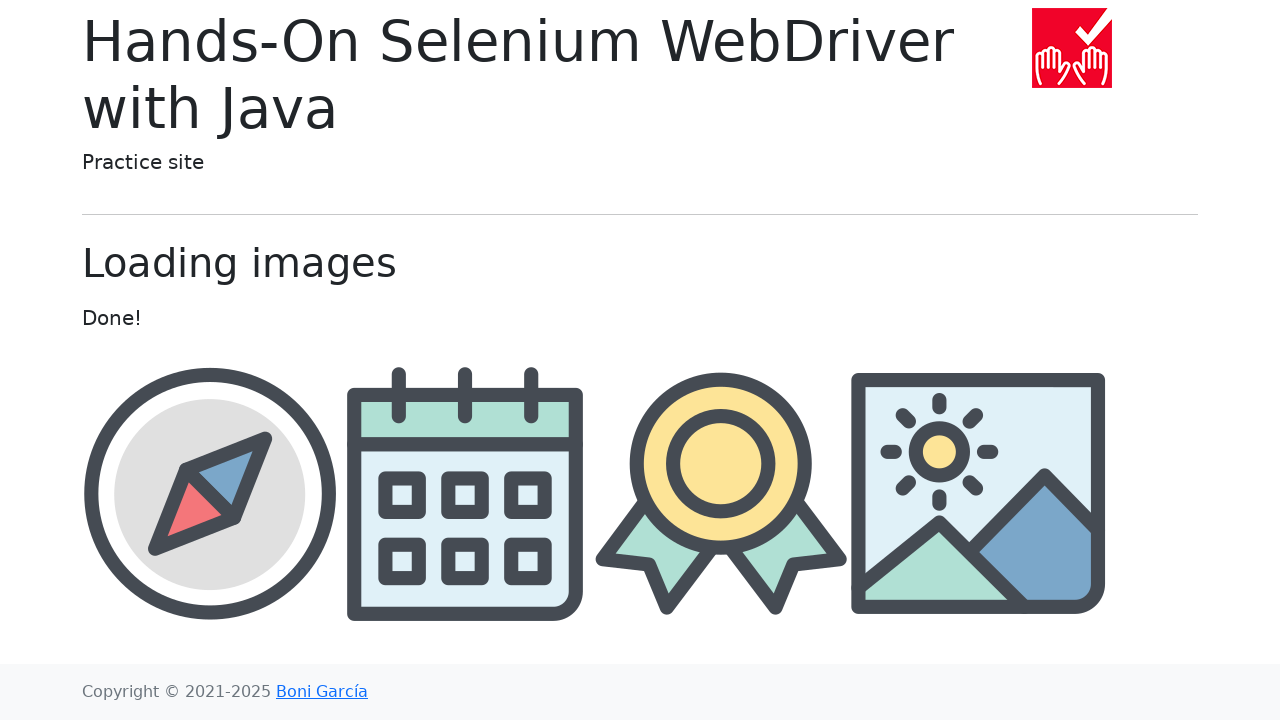

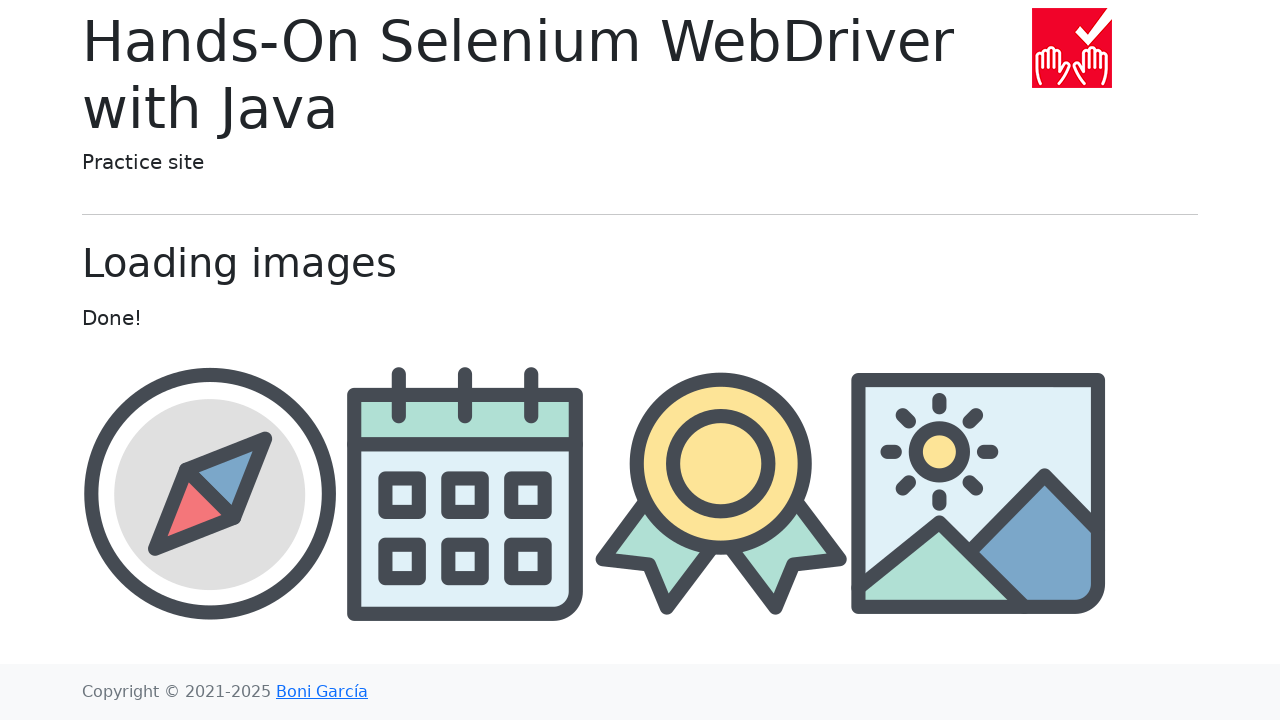